Navigates to a page with many elements and locates a specific element by ID to verify element highlighting functionality

Starting URL: http://the-internet.herokuapp.com/large

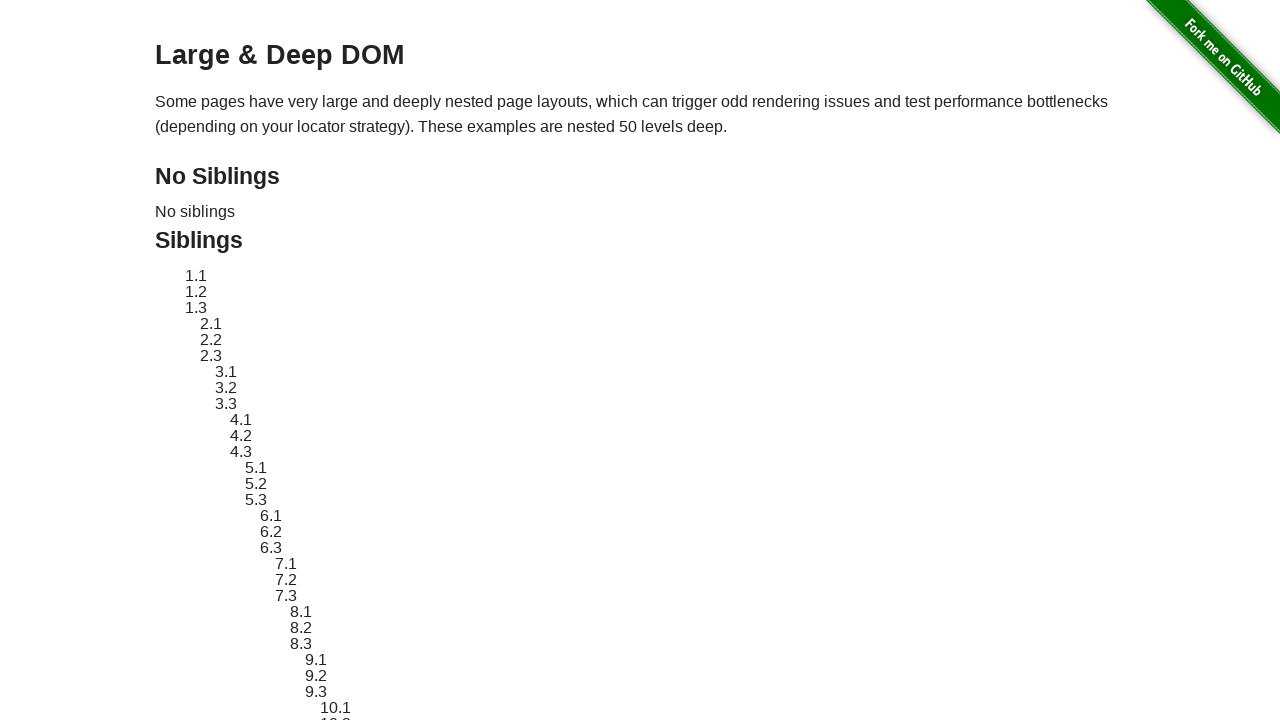

Waited for element with ID 'sibling-2.3' to be present on the large page
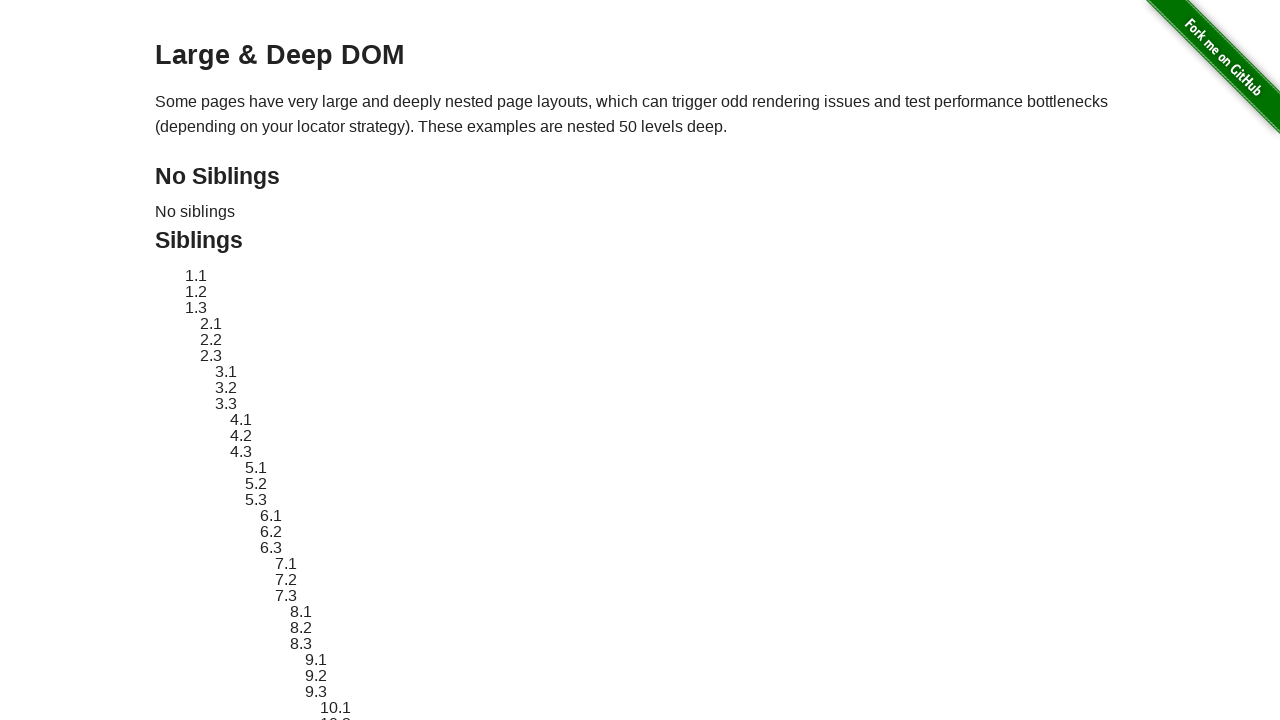

Located target element and retrieved its original style attribute
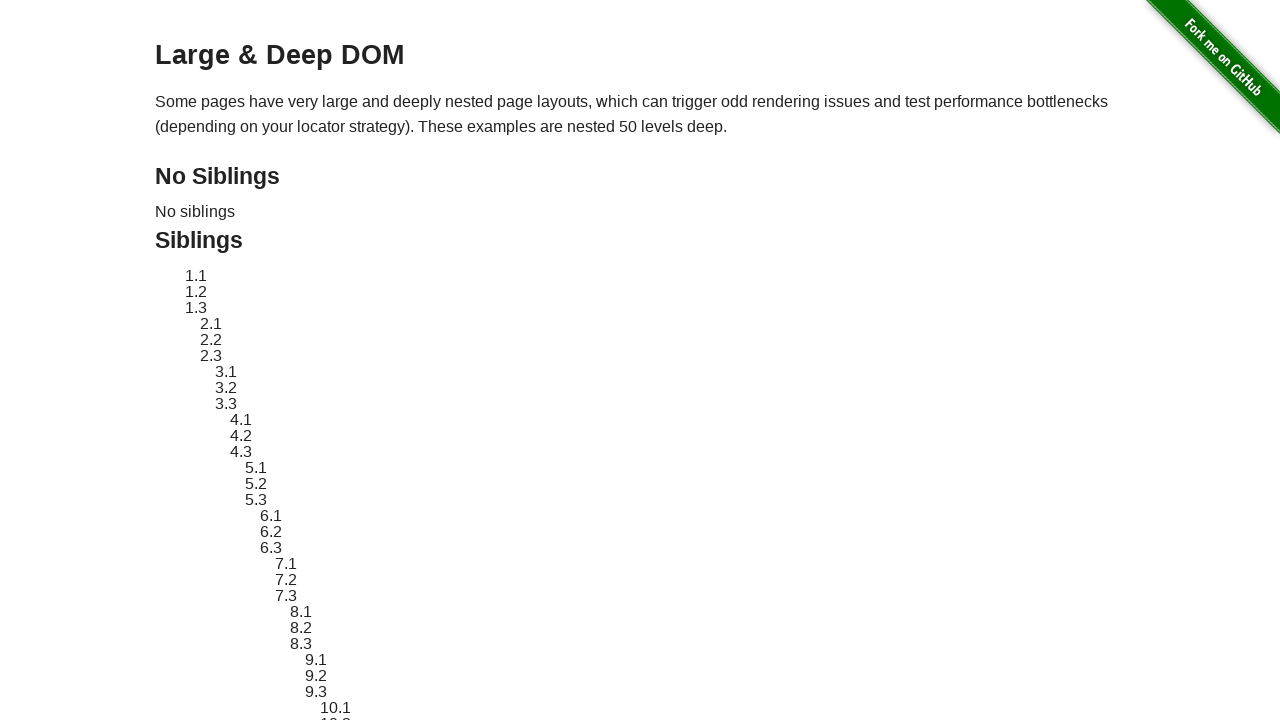

Applied red dashed border highlight style to target element
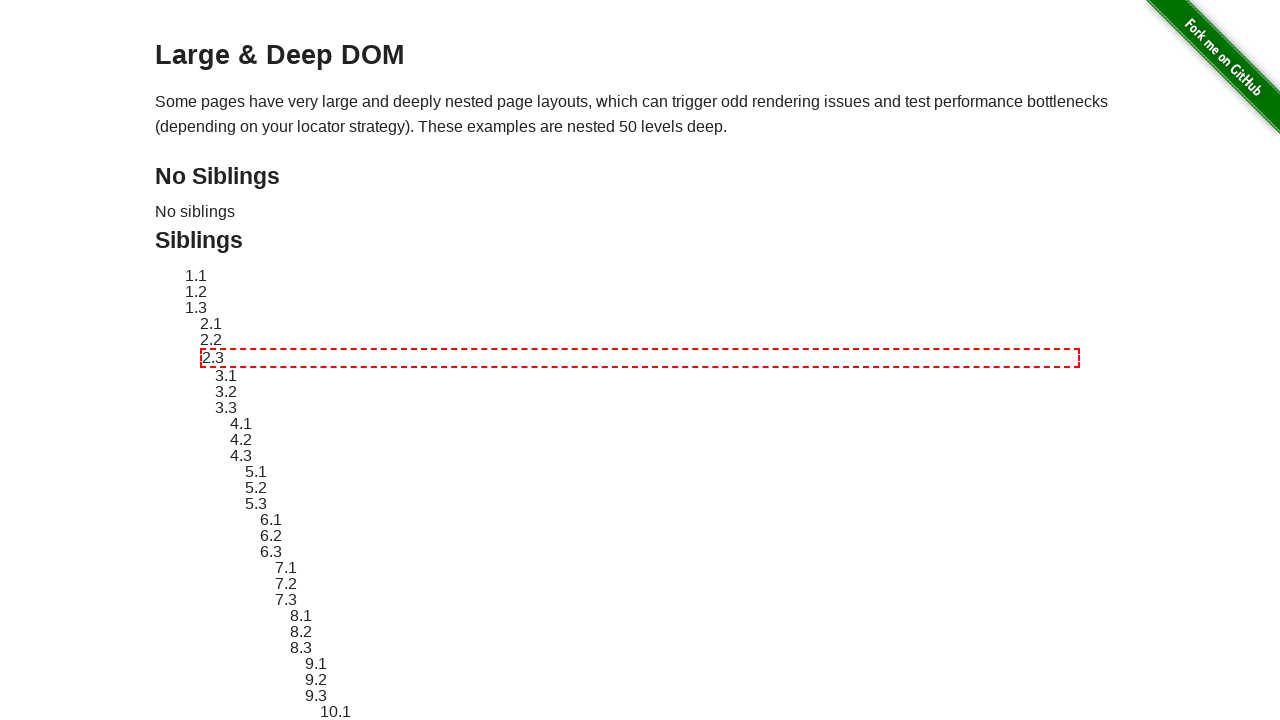

Waited 2 seconds to observe the highlight effect on the element
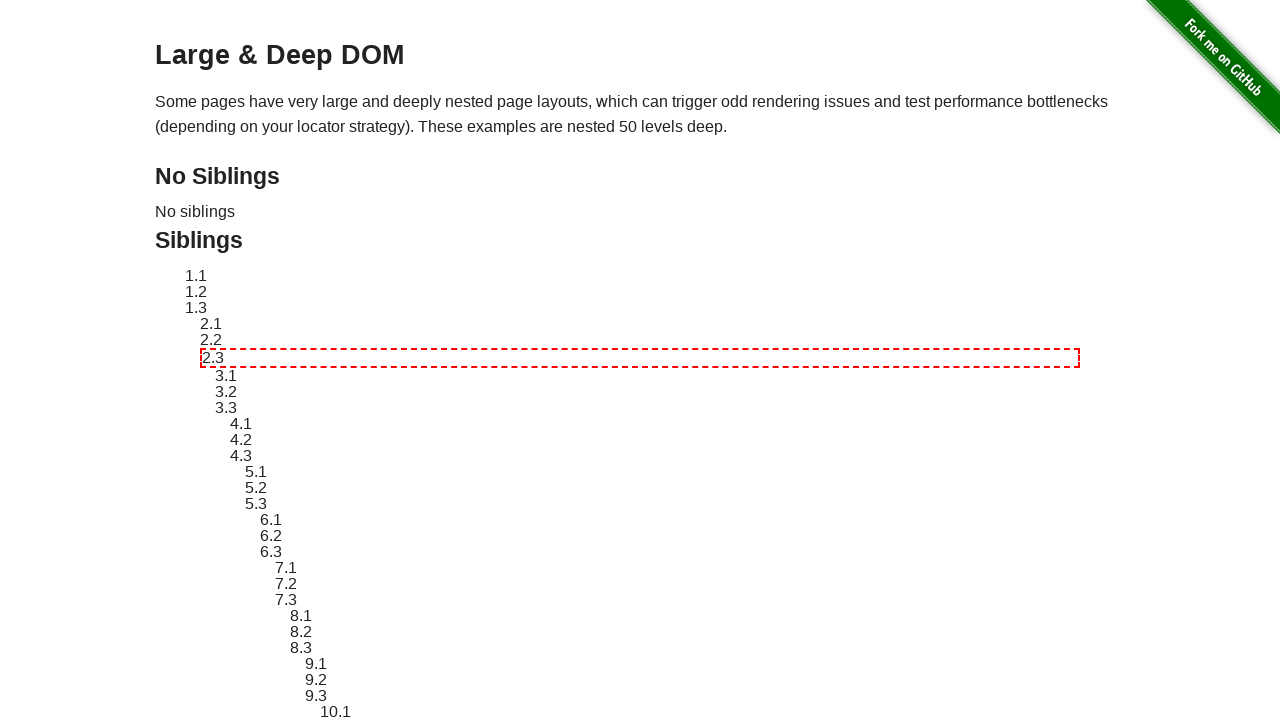

Reverted target element style back to its original state
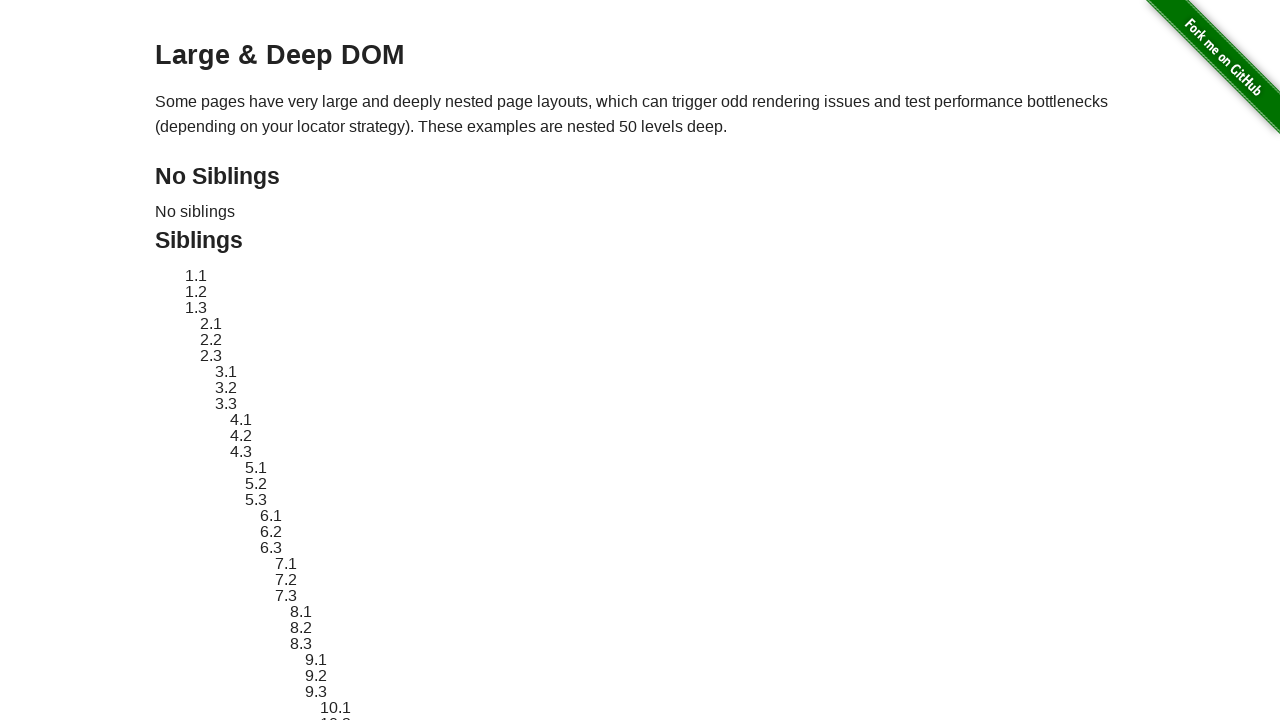

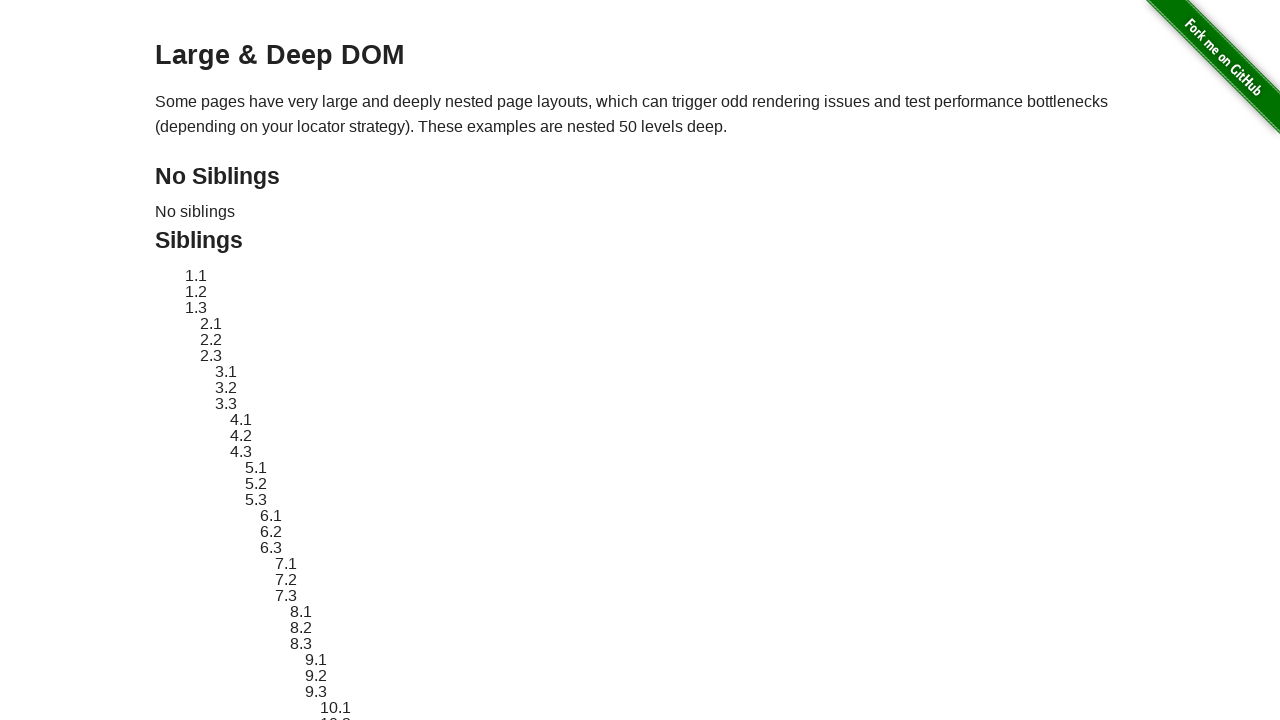